Tests radio button functionality by clicking "Yes" and "Impressive" radio buttons and verifying the selection results are displayed correctly

Starting URL: https://demoqa.com/radio-button

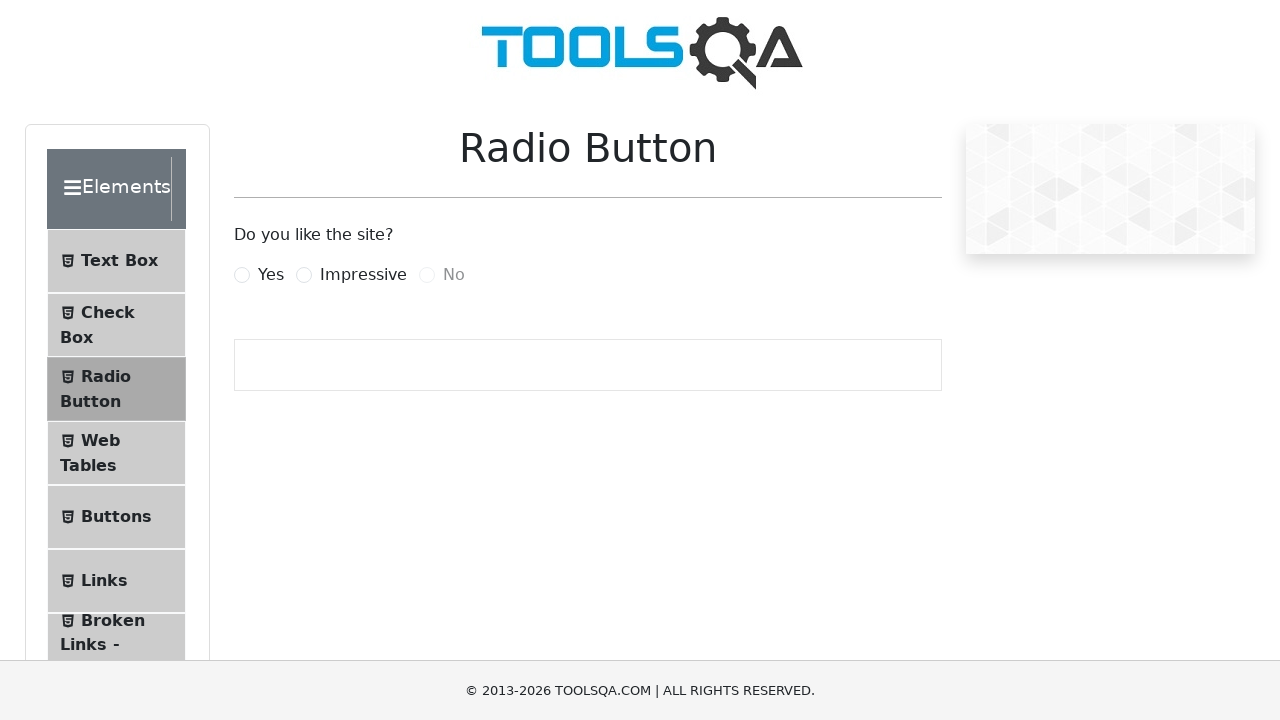

Clicked 'Yes' radio button at (271, 275) on label[for='yesRadio']
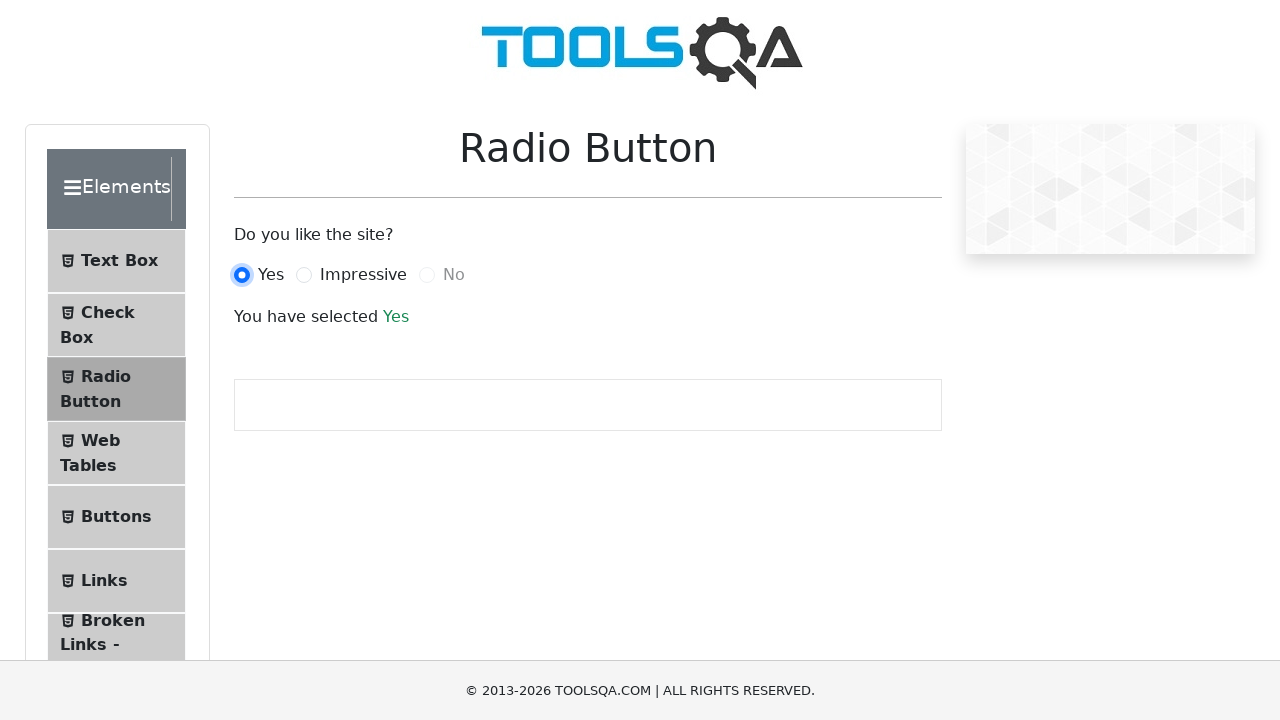

Verified 'You have selected Yes' result text is displayed
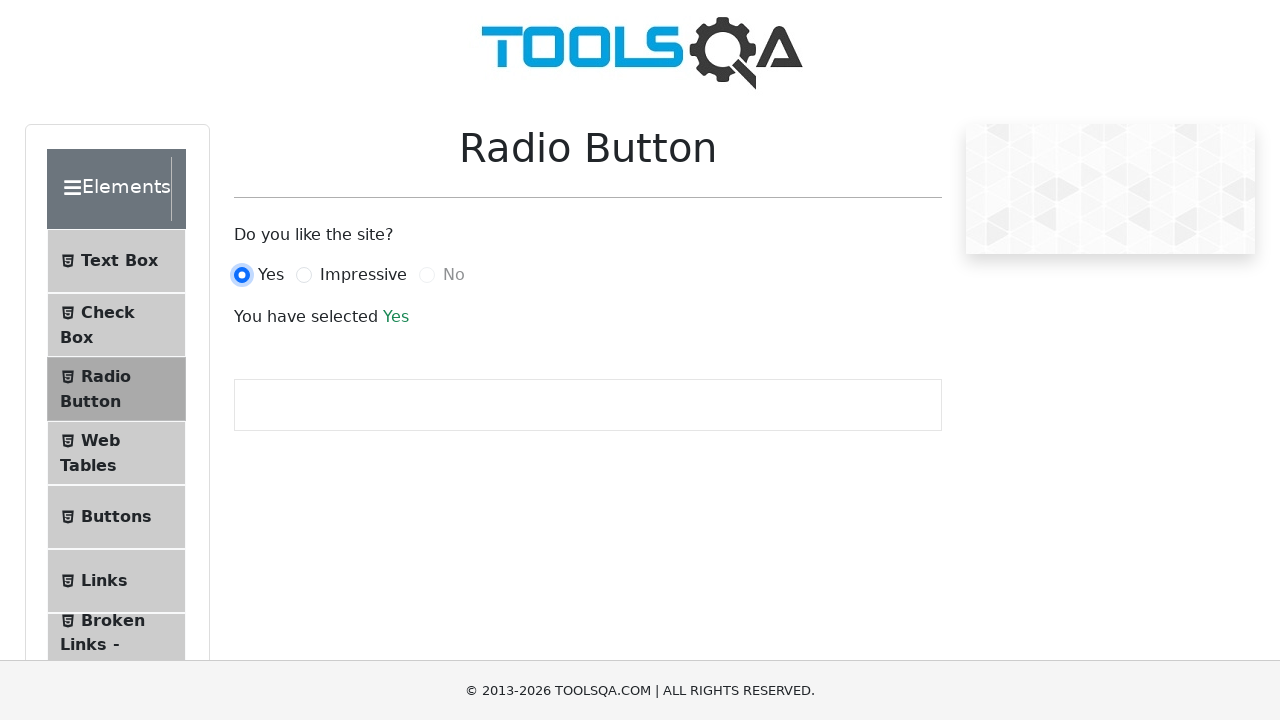

Clicked 'Impressive' radio button at (363, 275) on label[for='impressiveRadio']
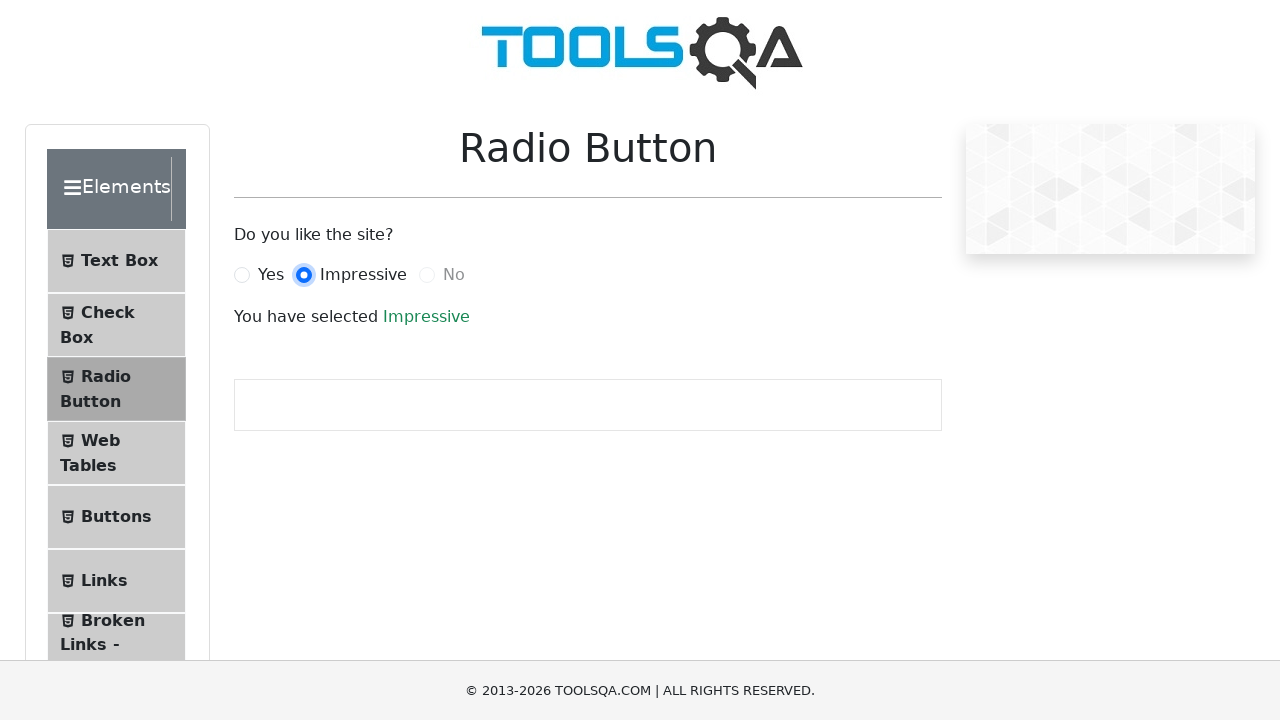

Verified 'You have selected Impressive' result text is displayed
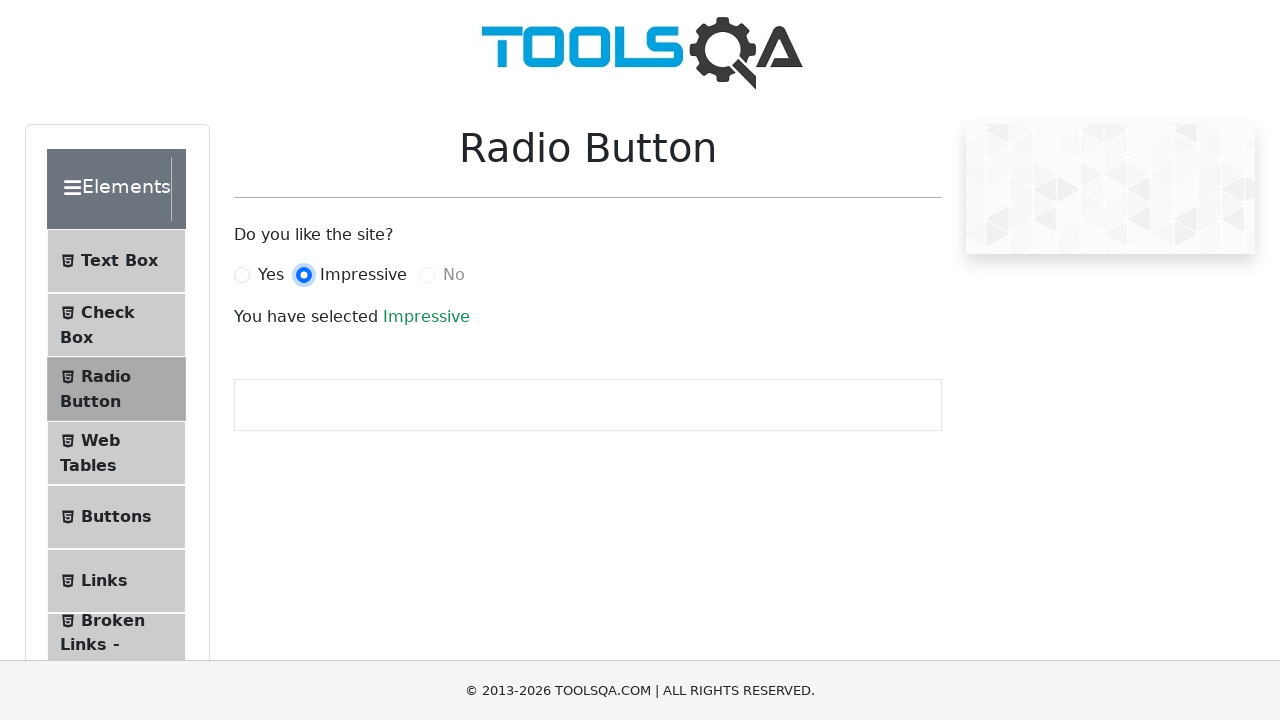

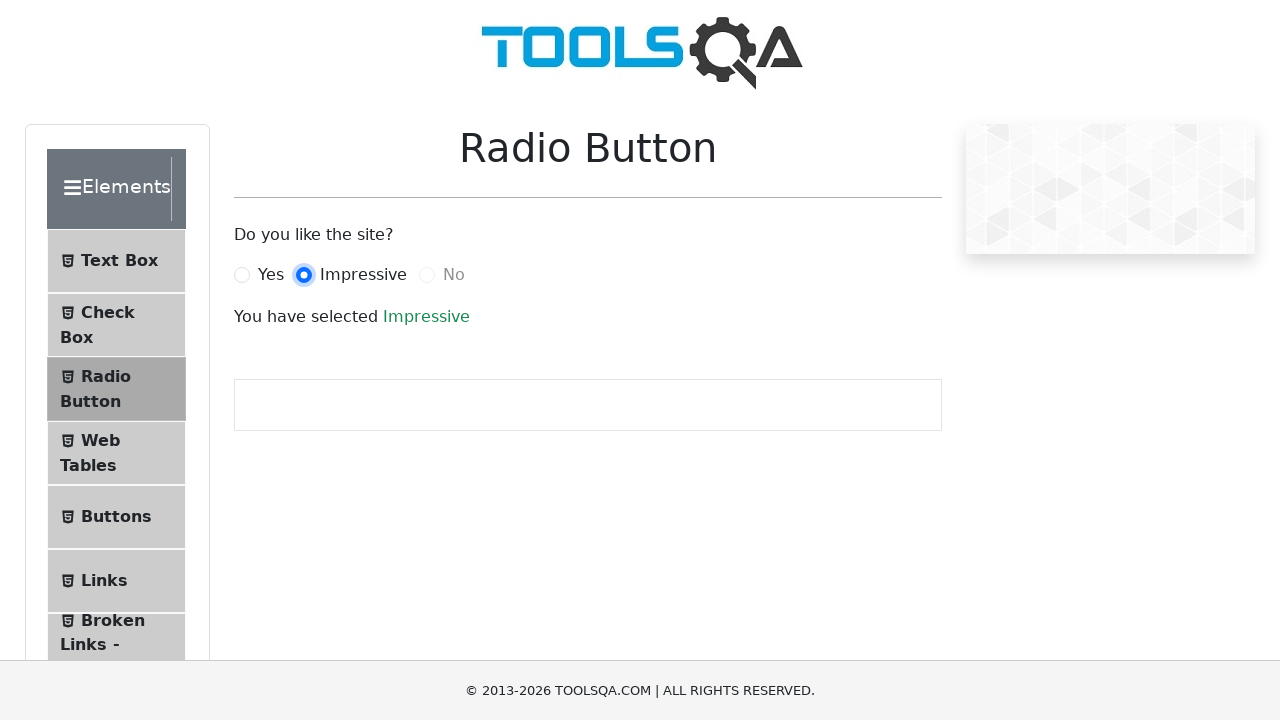